Verifies that clicking the Contact Us link opens the contact modal

Starting URL: https://demoblaze.com/index.html

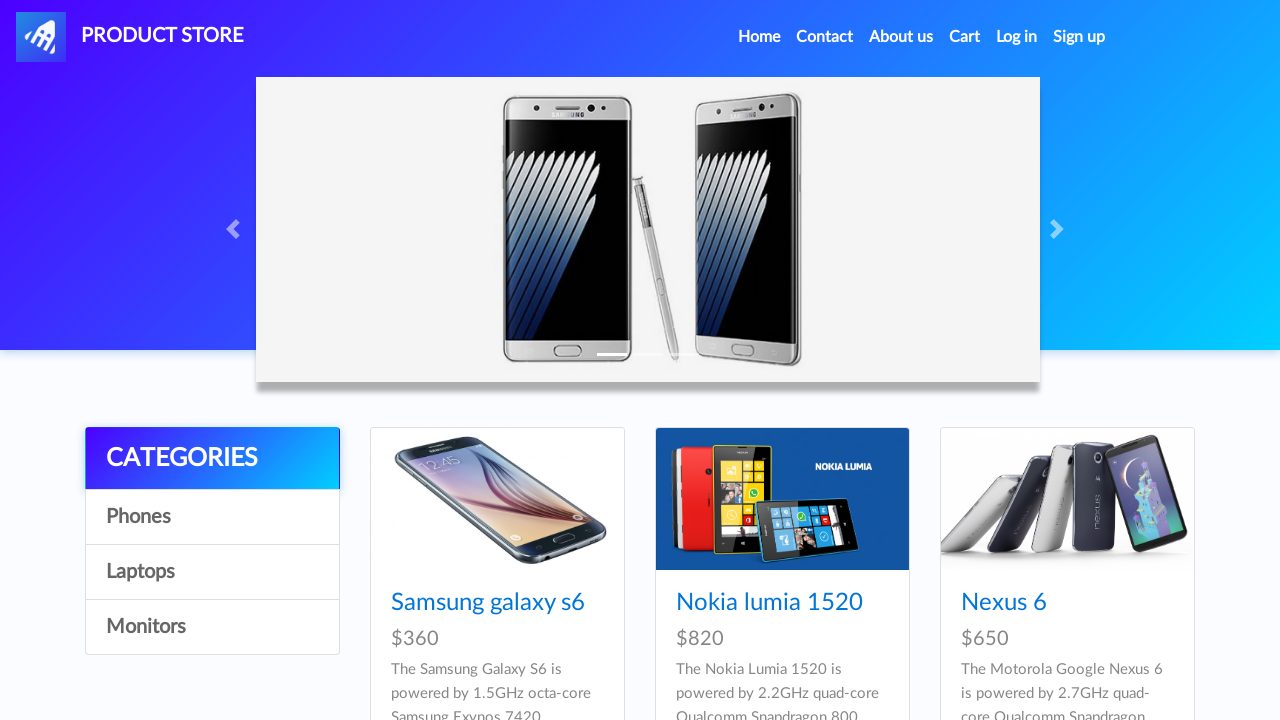

Clicked Contact Us link to open modal at (825, 37) on a[data-target="#exampleModal"]
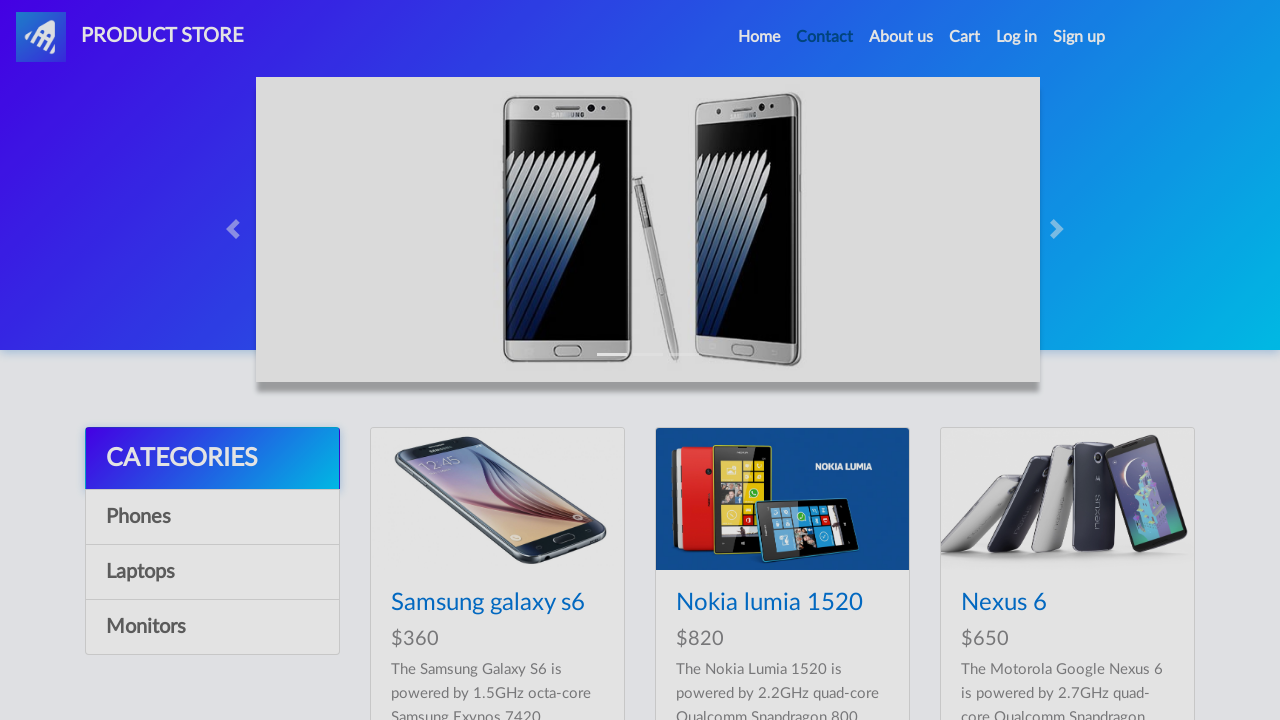

Contact Us modal content became visible
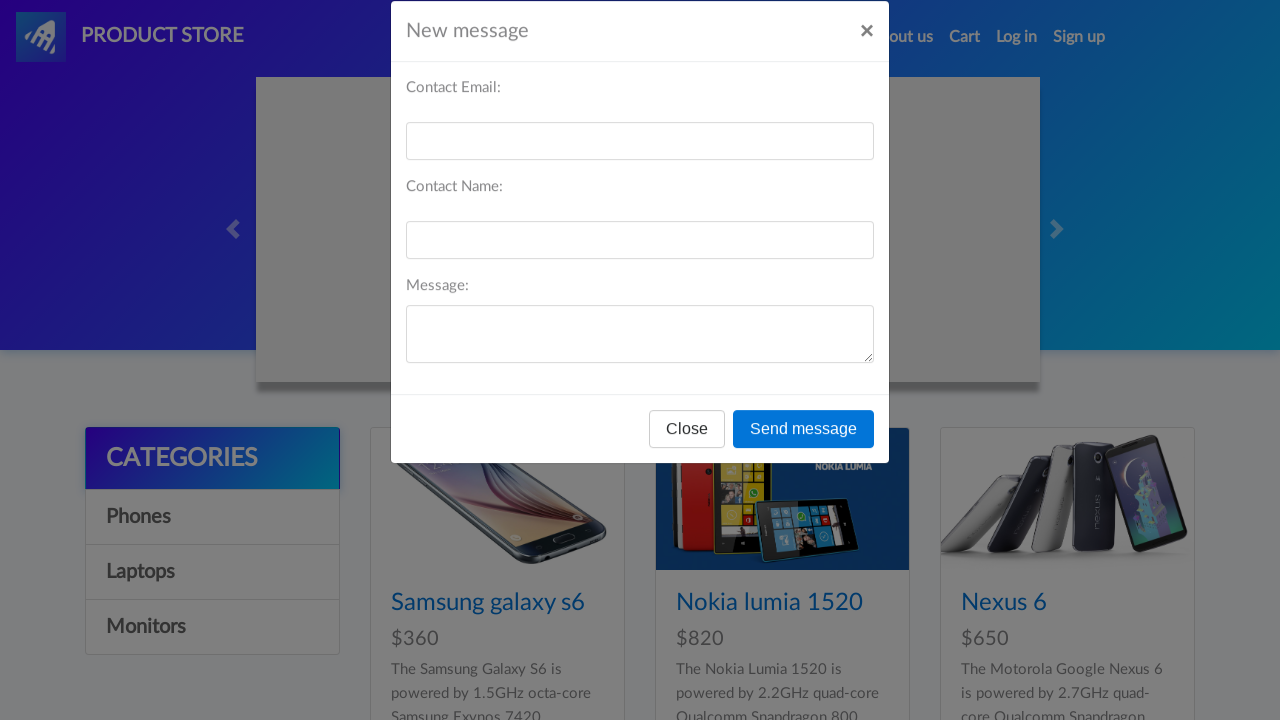

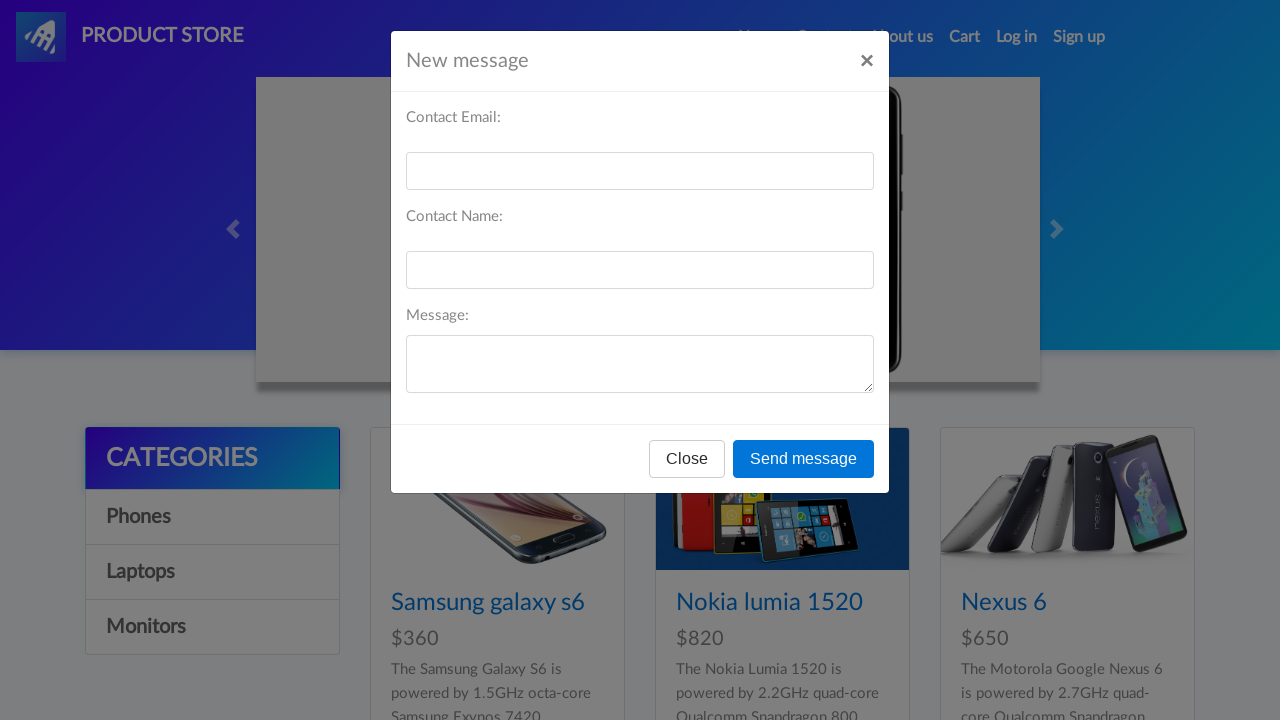